Tests the search functionality on REI website by entering a search query in the search input field

Starting URL: https://www.rei.com/

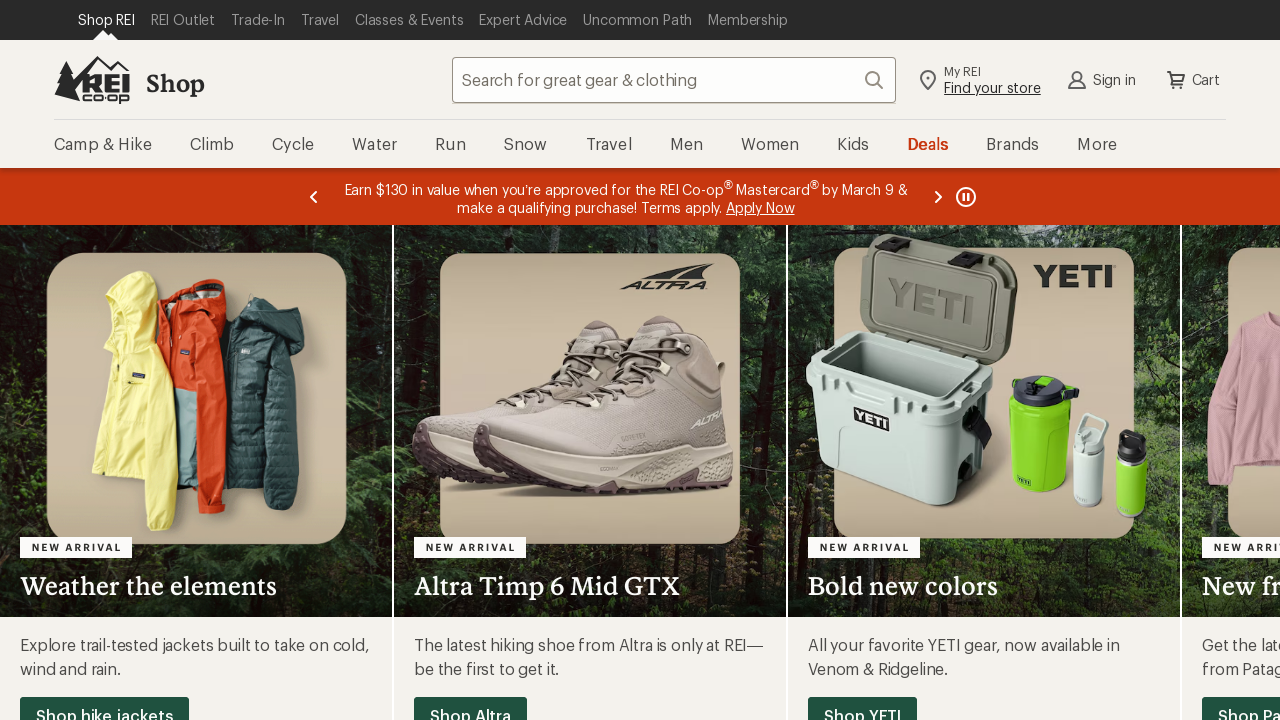

Filled search input field with 'jacket for men' on .search__input
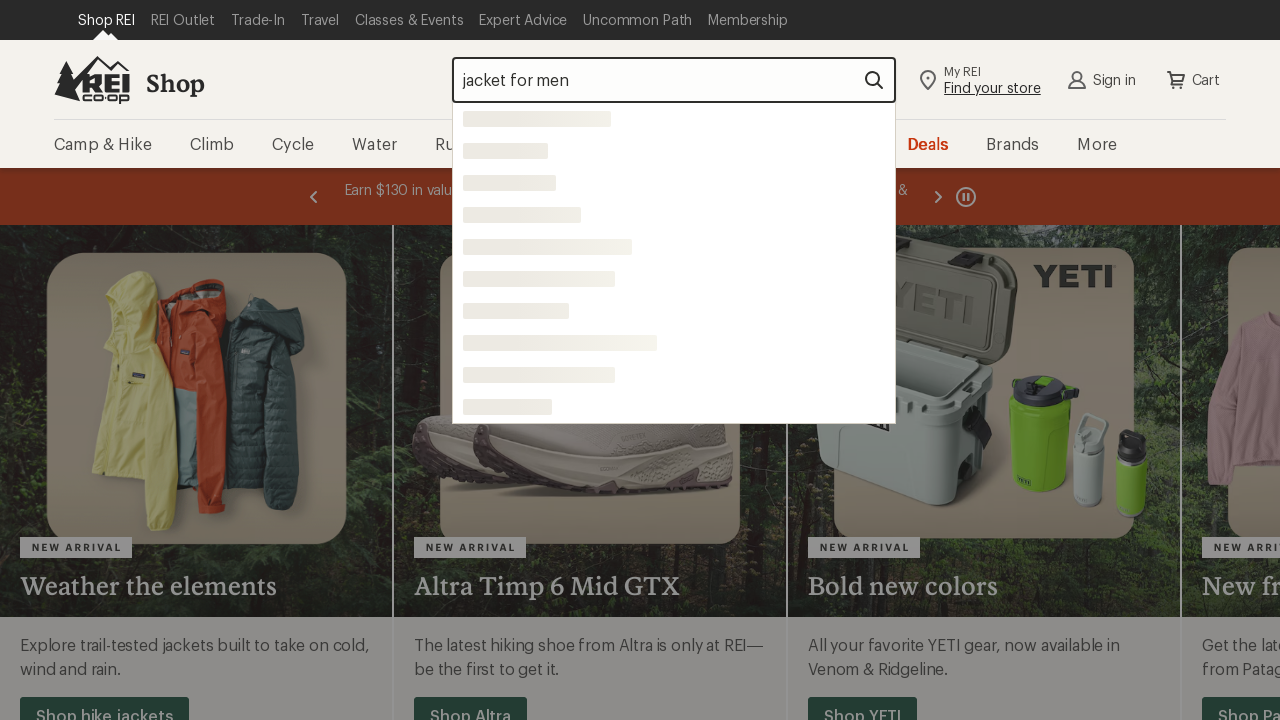

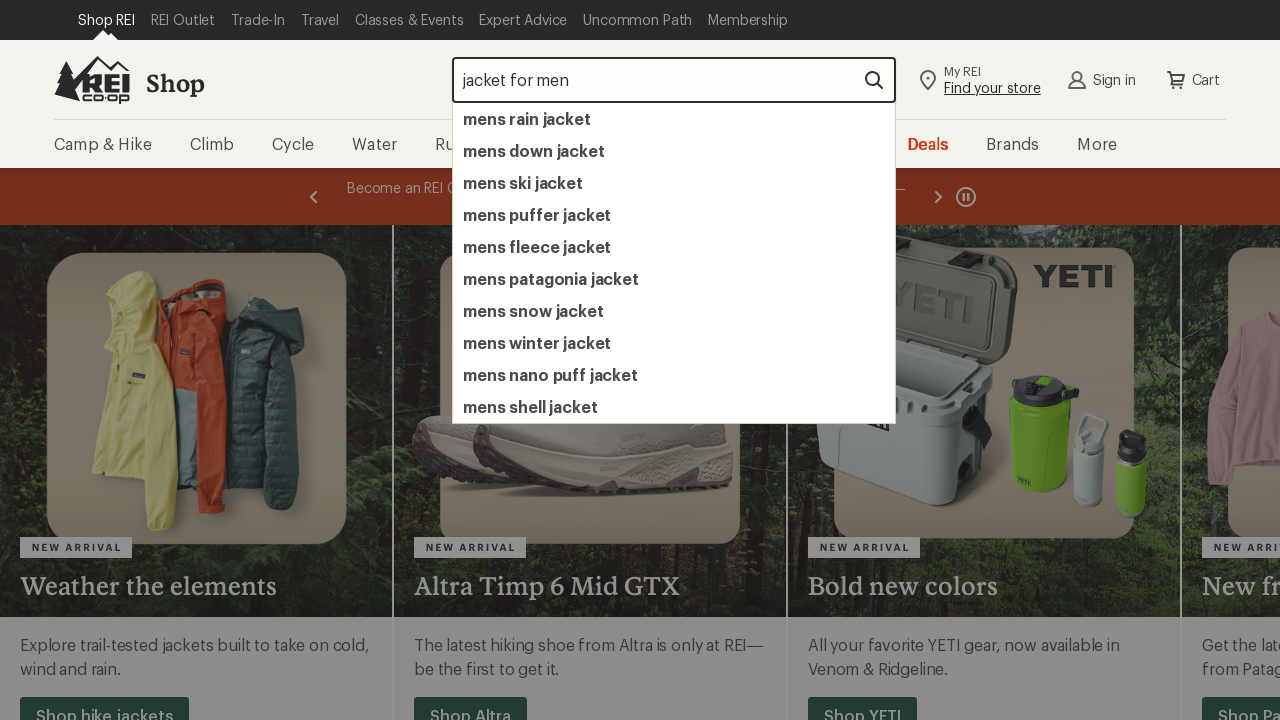